Tests XPath sibling and parent traversal by locating buttons in the header using following-sibling and parent axis navigation

Starting URL: https://rahulshettyacademy.com/AutomationPractice/

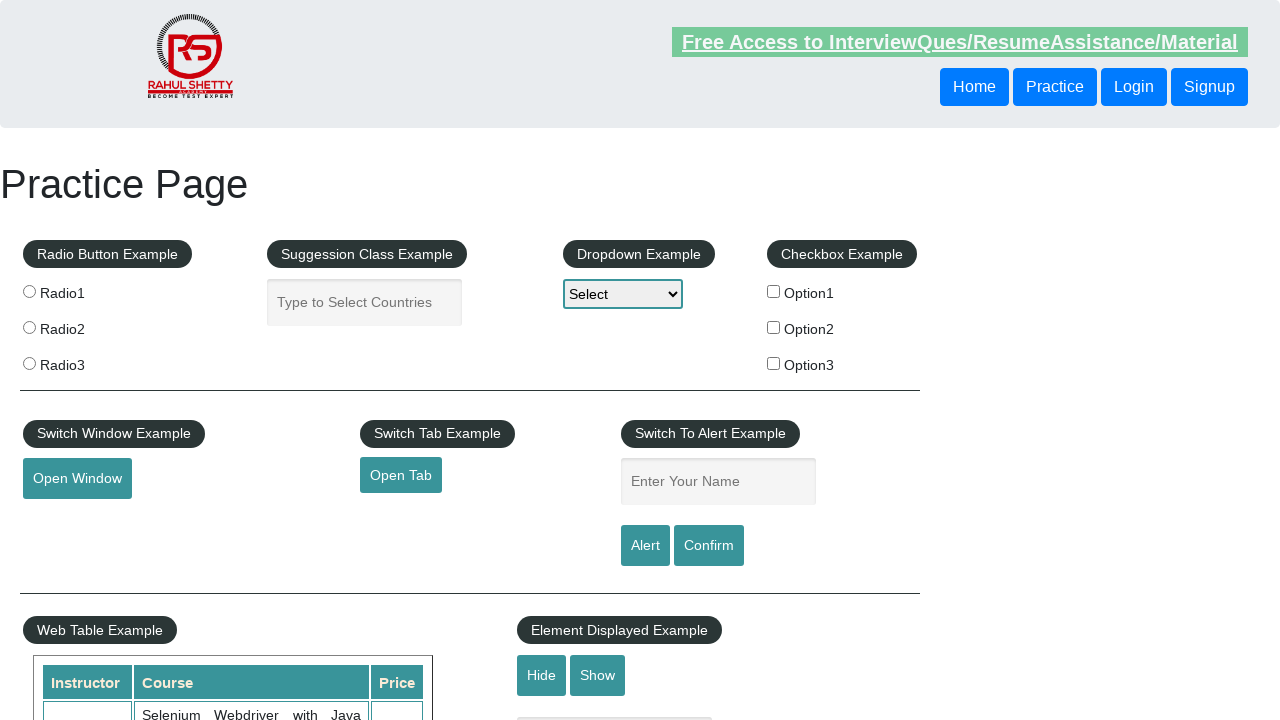

Located button using following-sibling XPath axis and retrieved text content
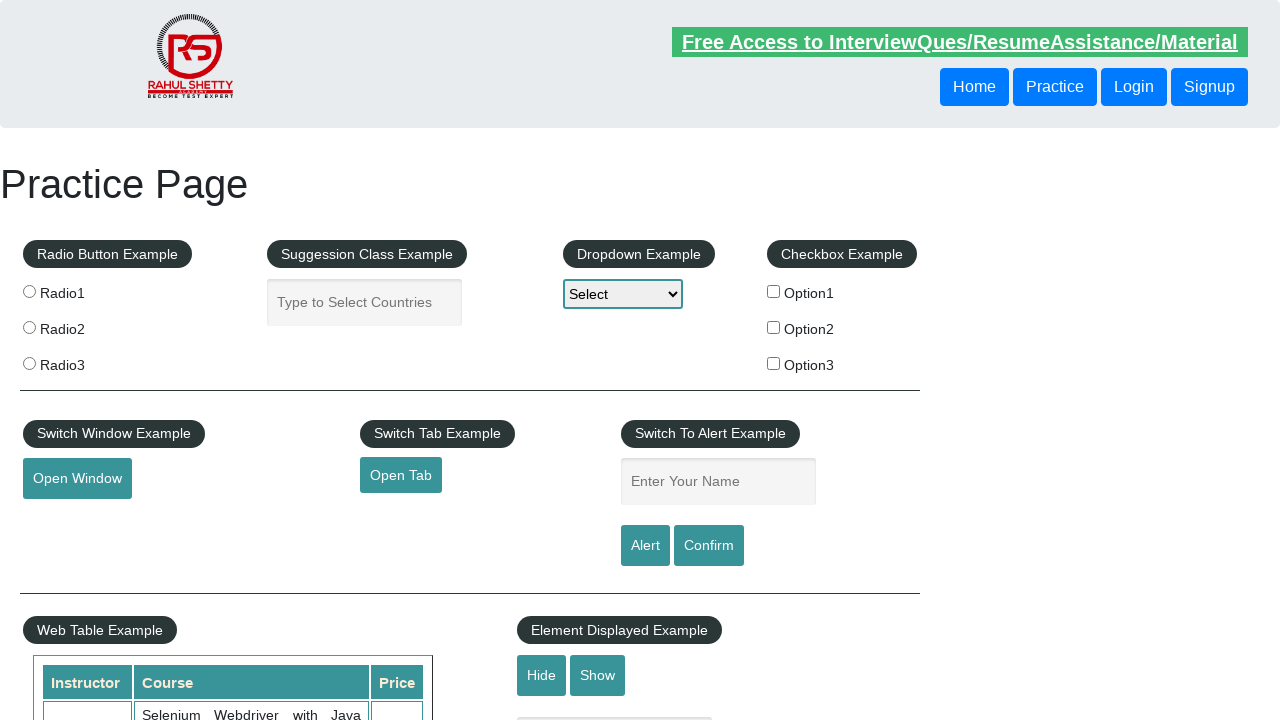

Printed following-sibling button text to console
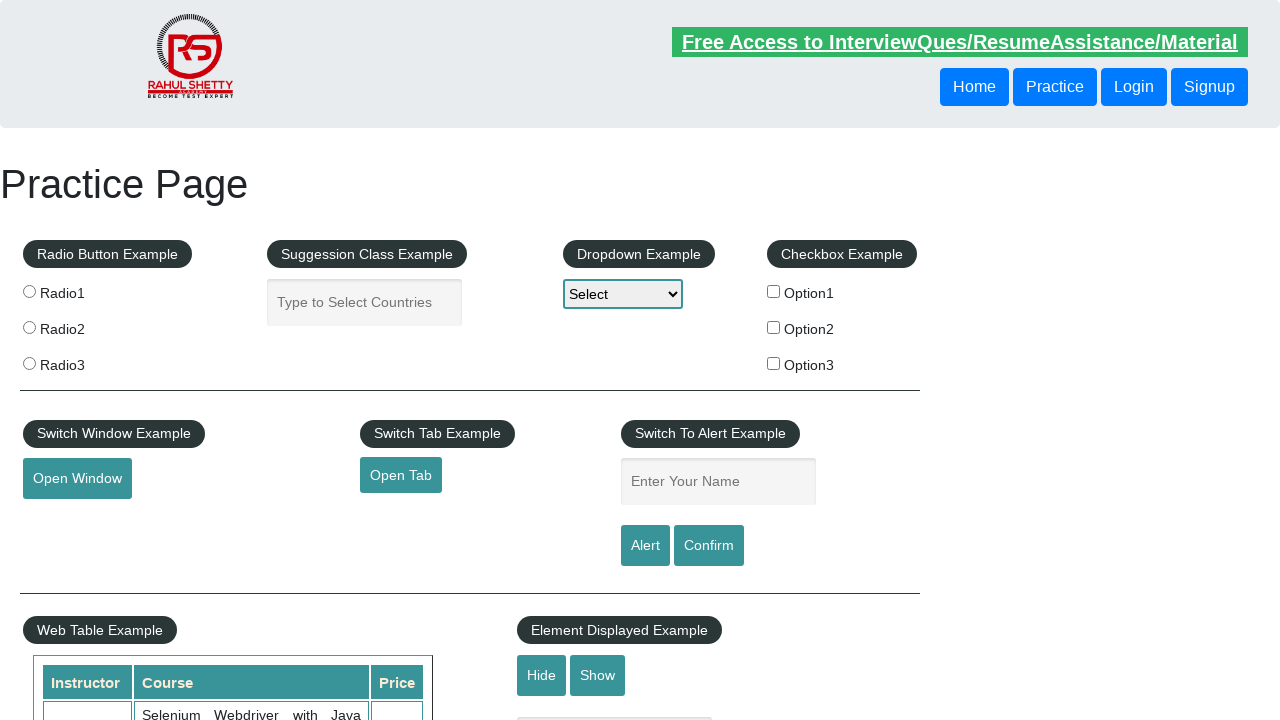

Located button using parent XPath axis traversal and retrieved text content
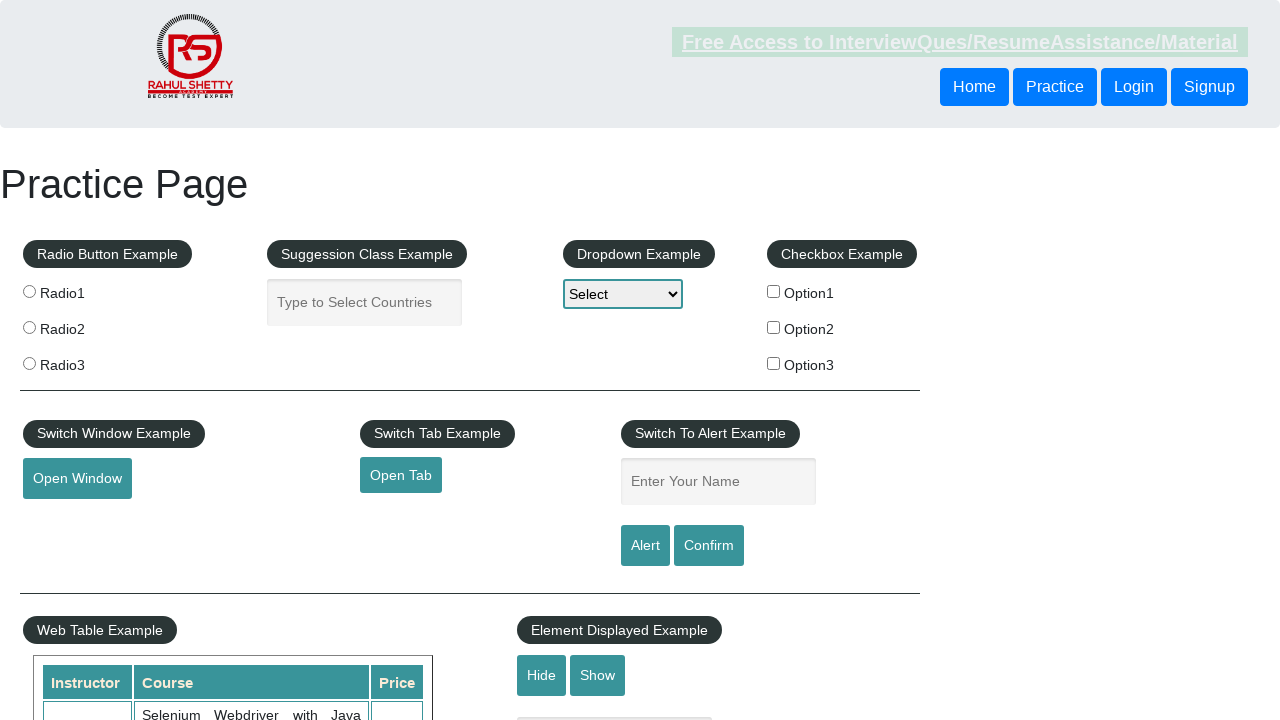

Printed parent traversal button text to console
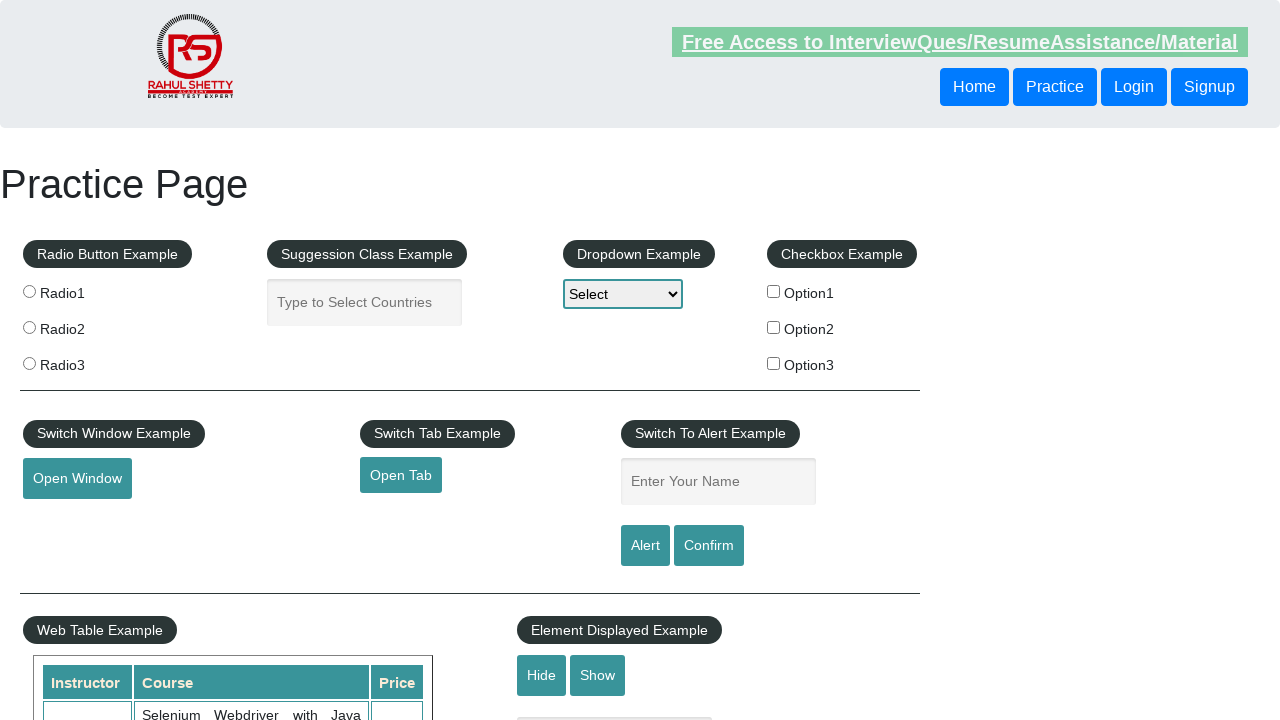

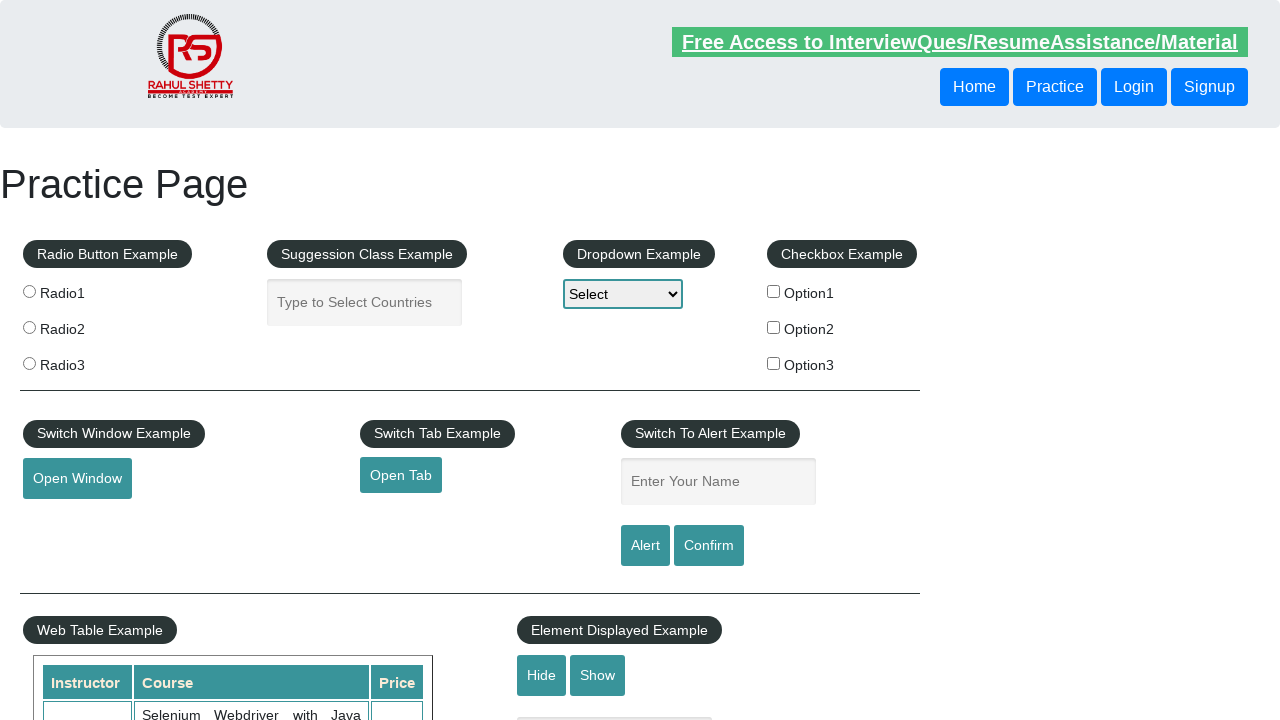